Tests hover functionality by hovering over an avatar image and verifying that additional user information (figcaption) becomes visible after the hover action.

Starting URL: http://the-internet.herokuapp.com/hovers

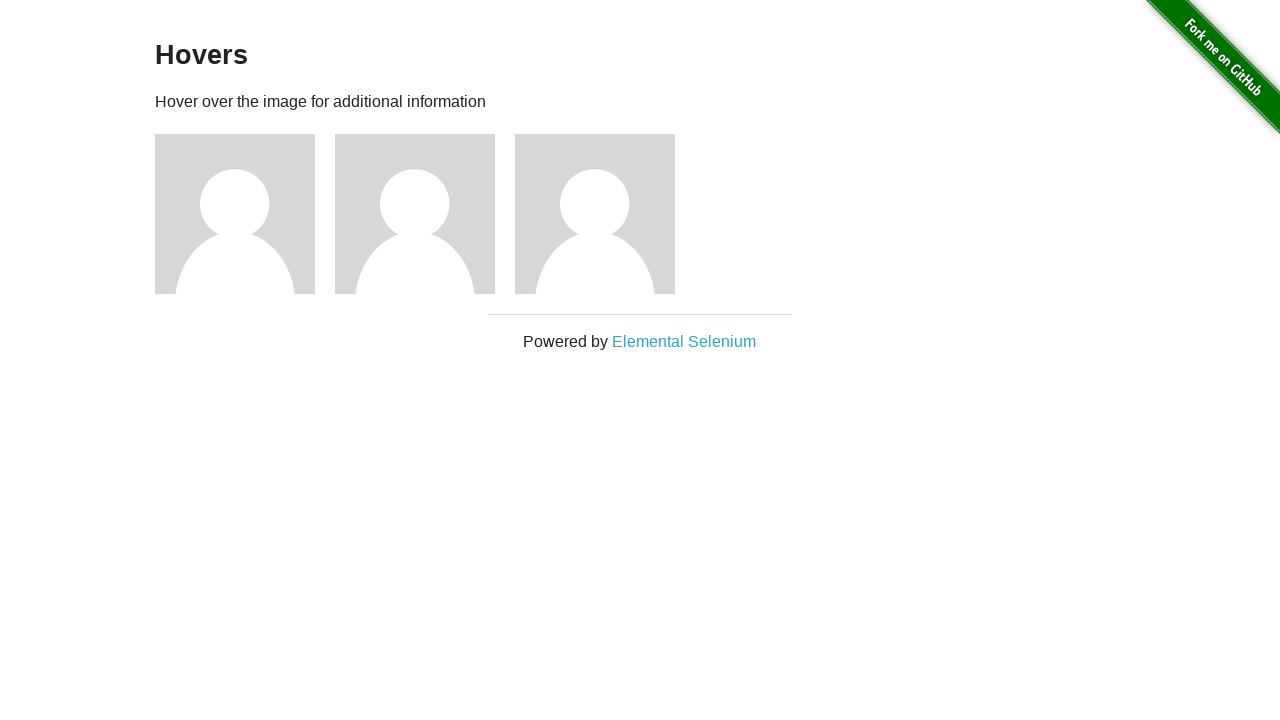

Navigated to hovers test page
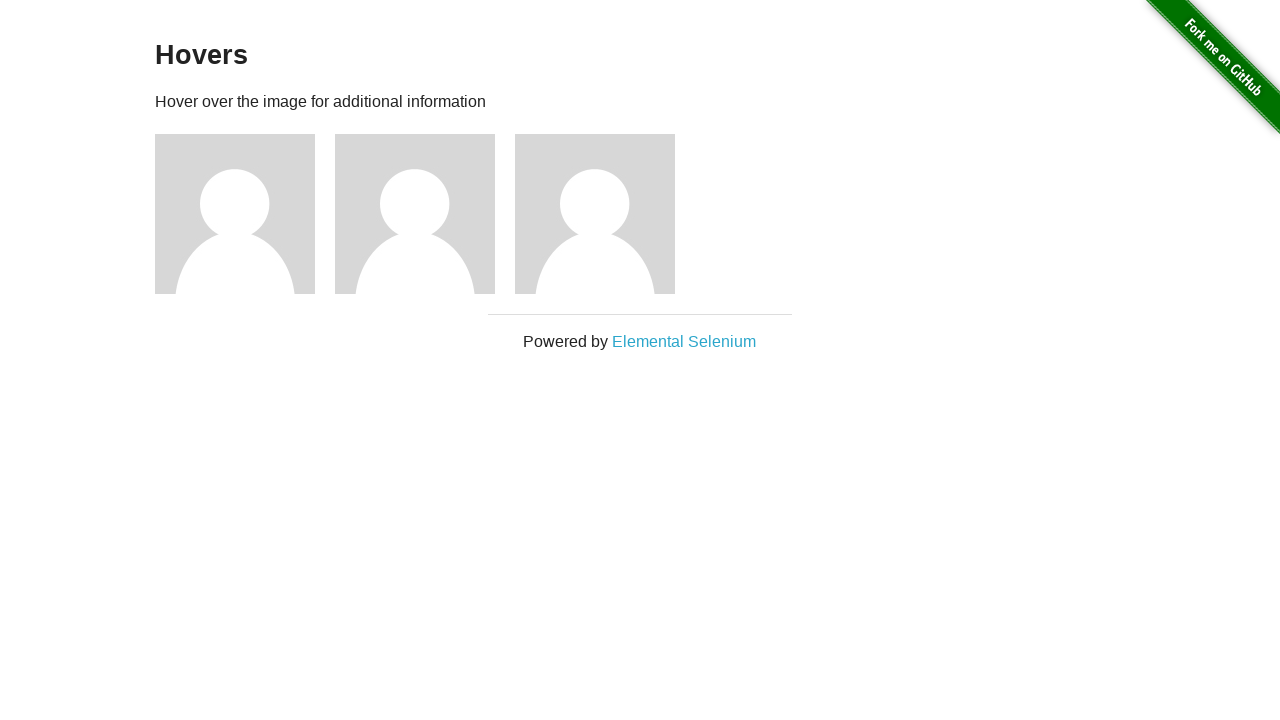

Located first avatar figure element
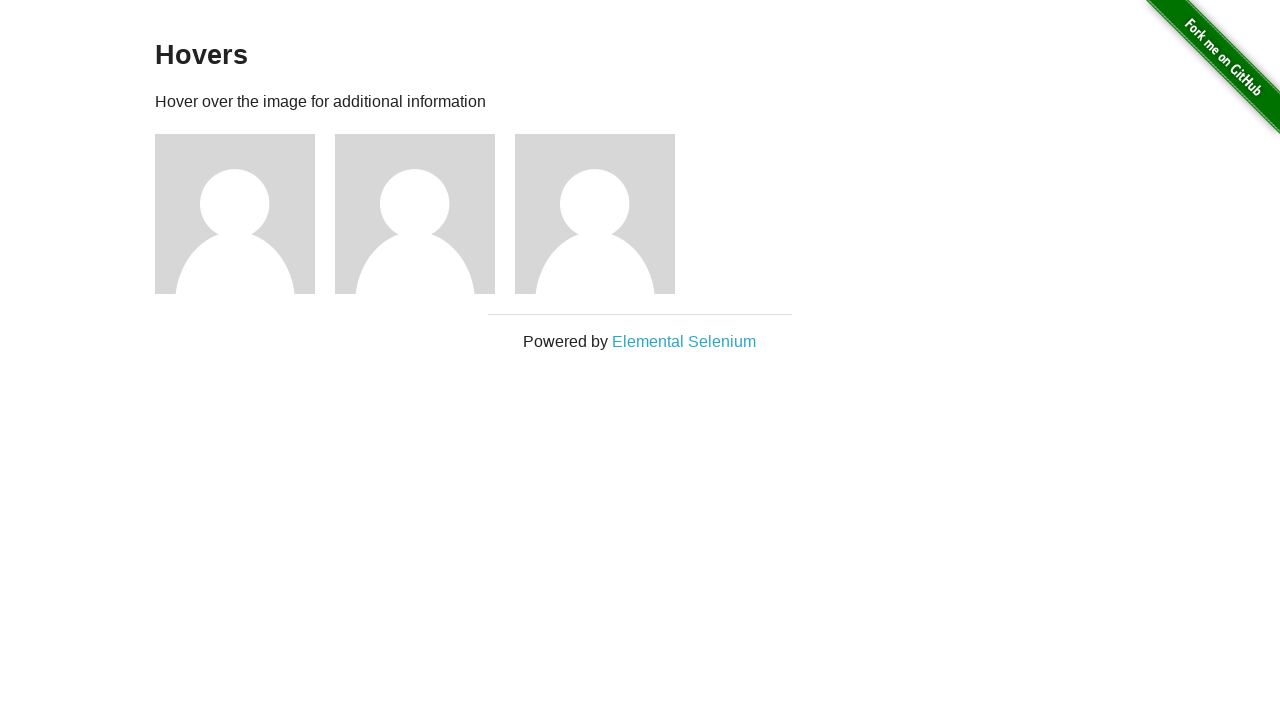

Hovered over avatar image at (245, 214) on .figure >> nth=0
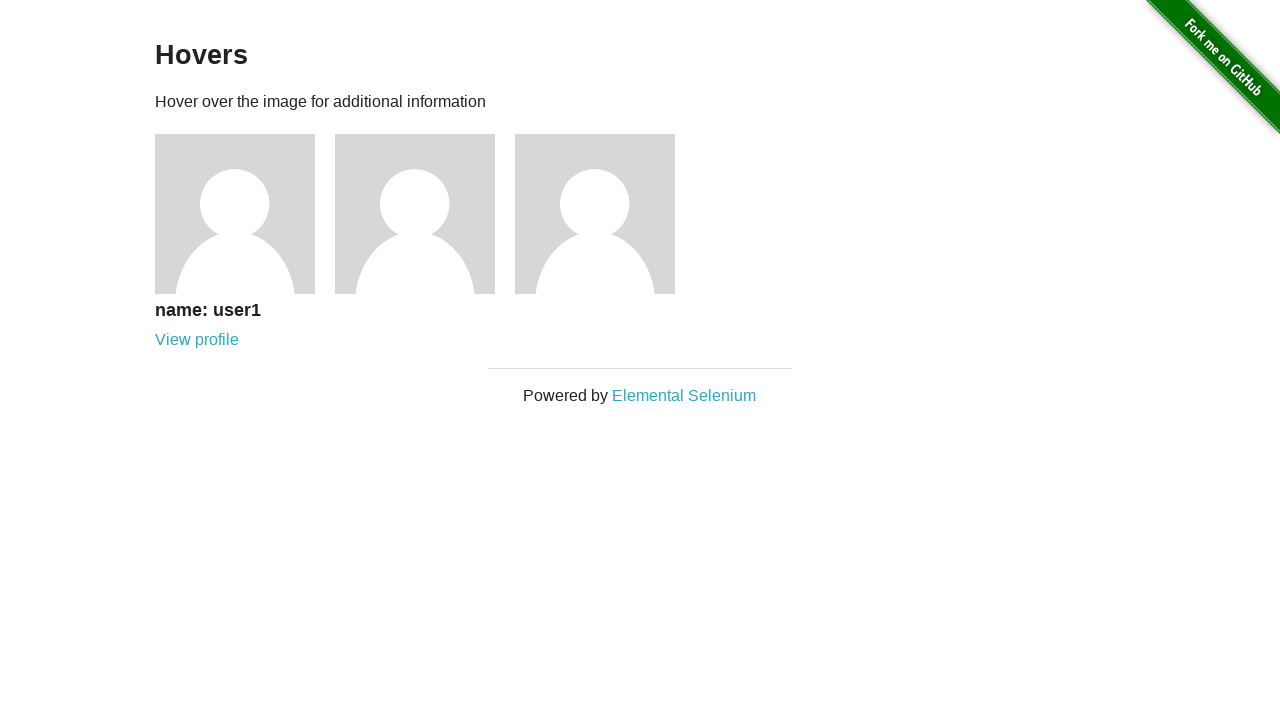

Figcaption element became visible after hover
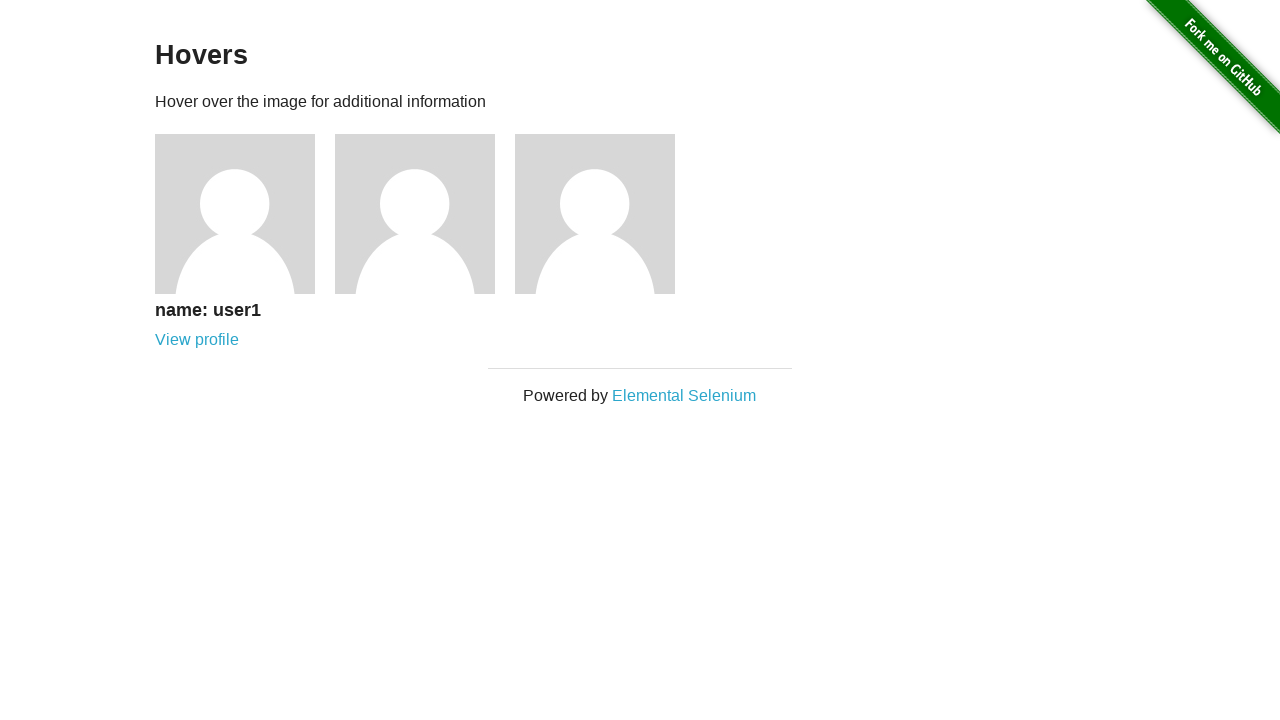

Verified that figcaption is visible
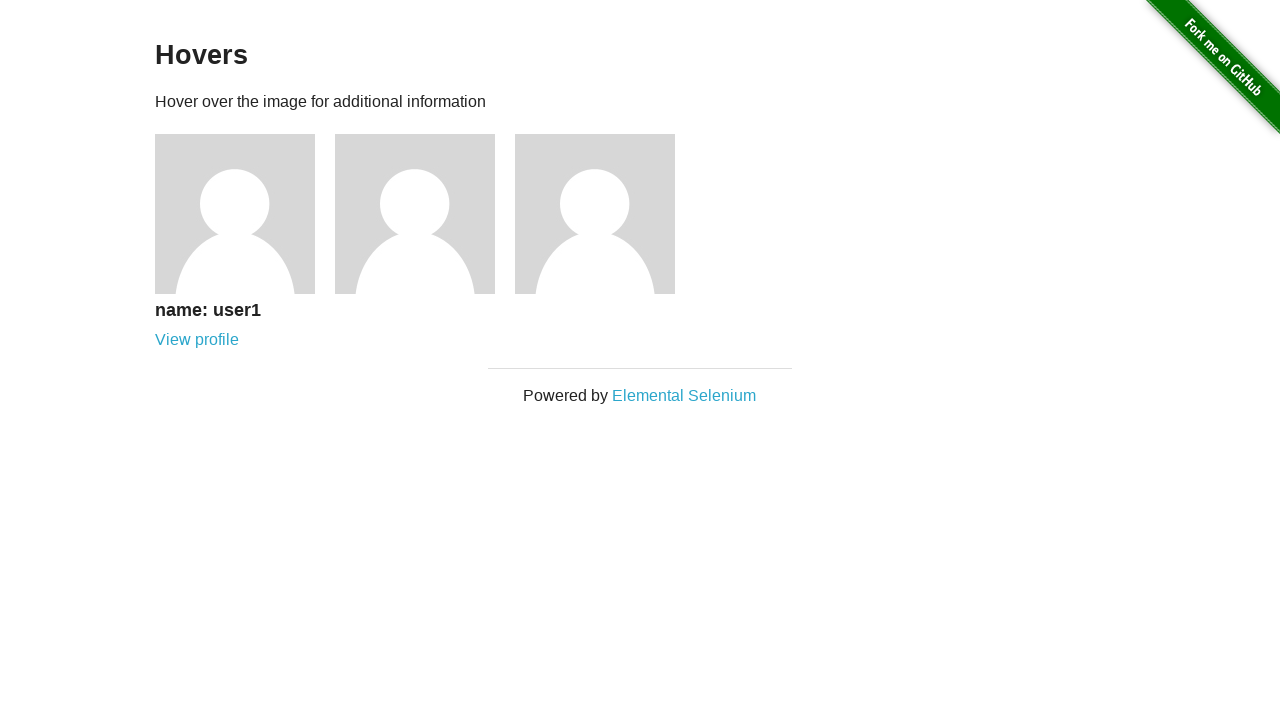

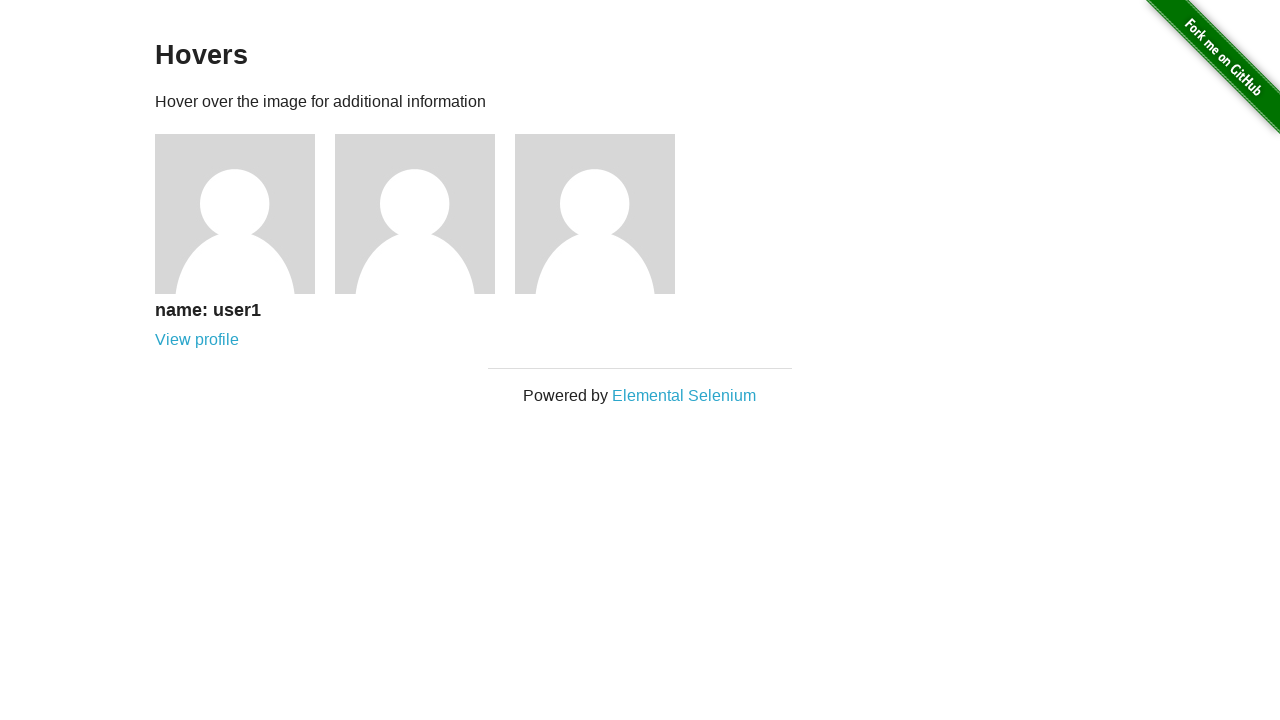